Navigates to the Selenium Simplified website and verifies the page loads successfully by waiting for the page to be ready.

Starting URL: http://seleniumsimplified.com

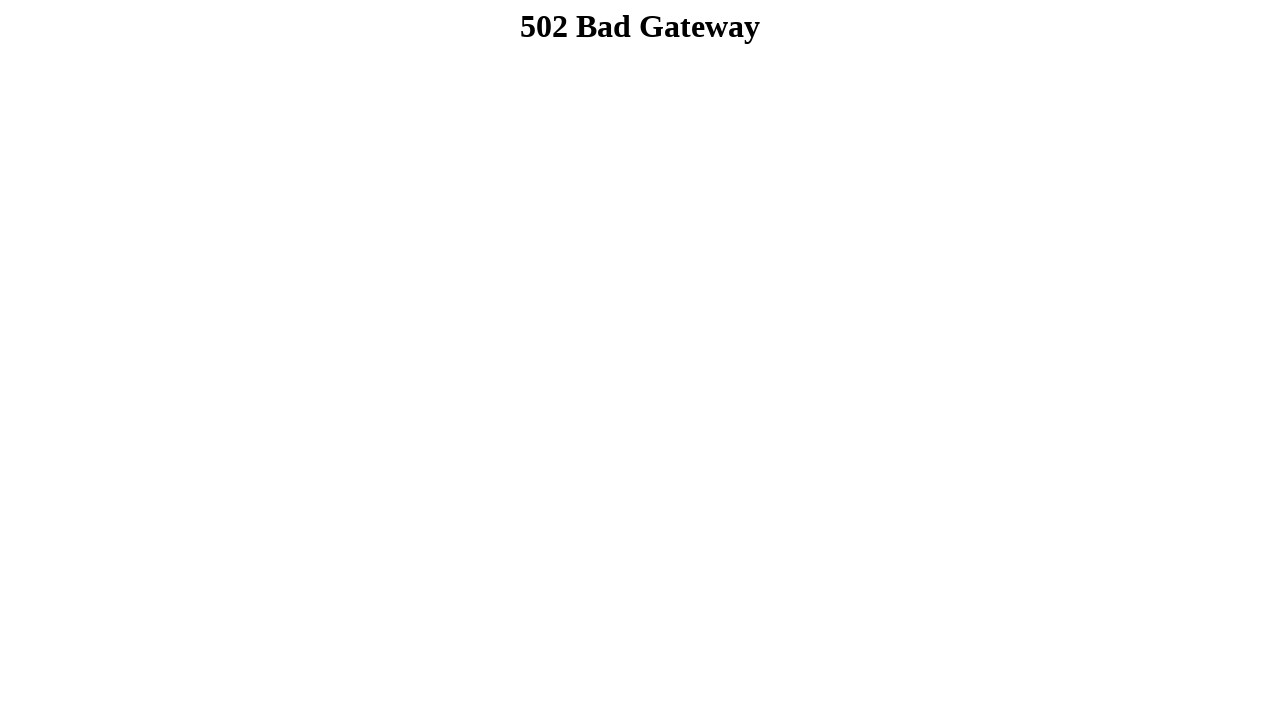

Navigated to Selenium Simplified website at http://seleniumsimplified.com
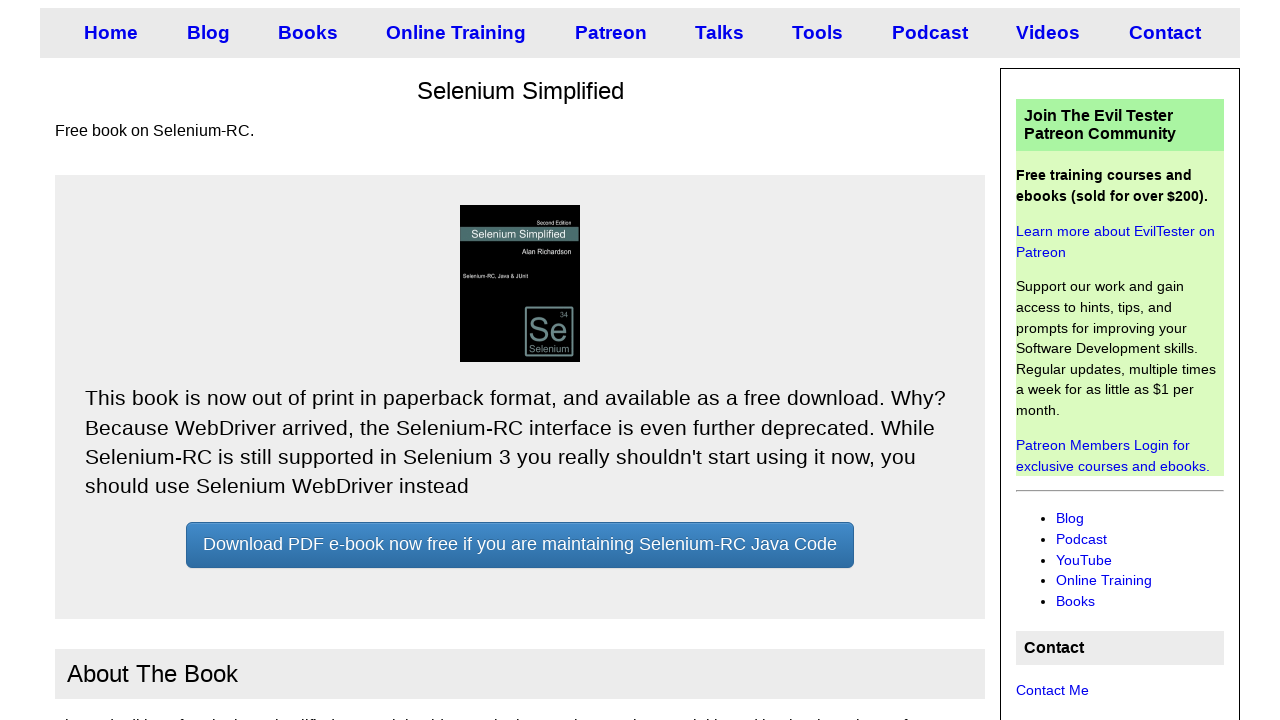

Page fully loaded (network idle state reached)
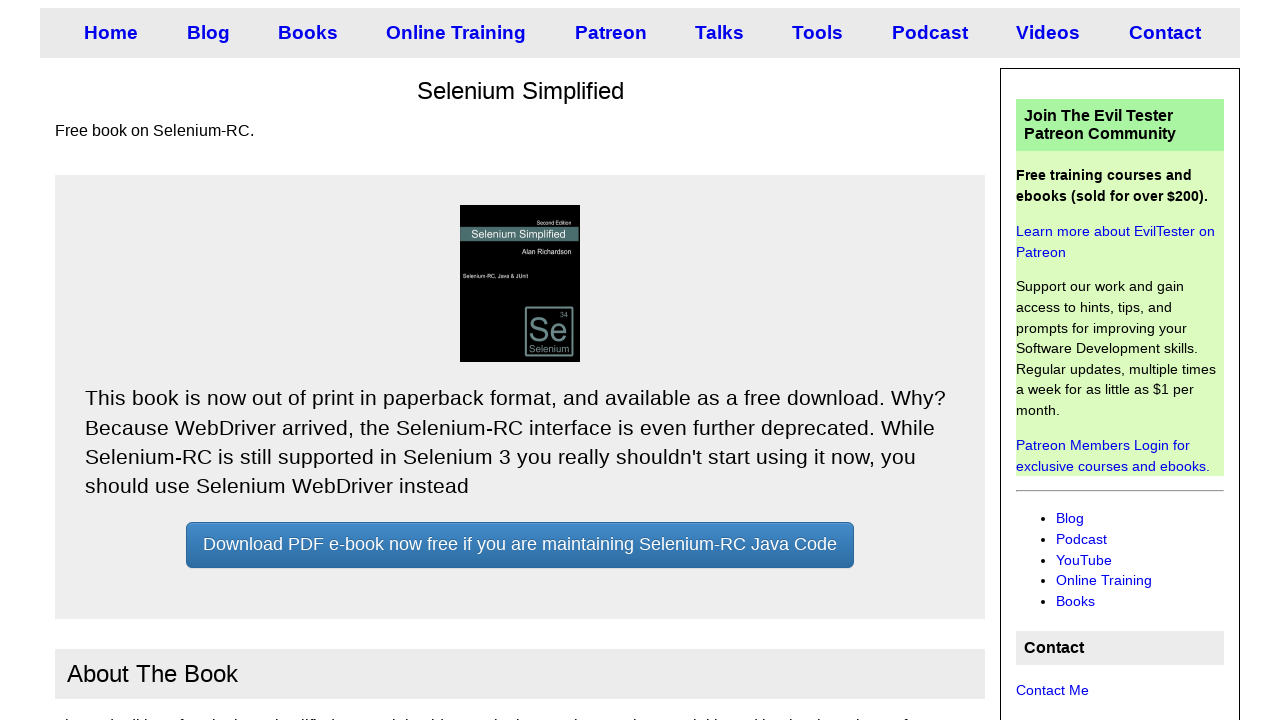

Verified page title is not None - page loaded successfully
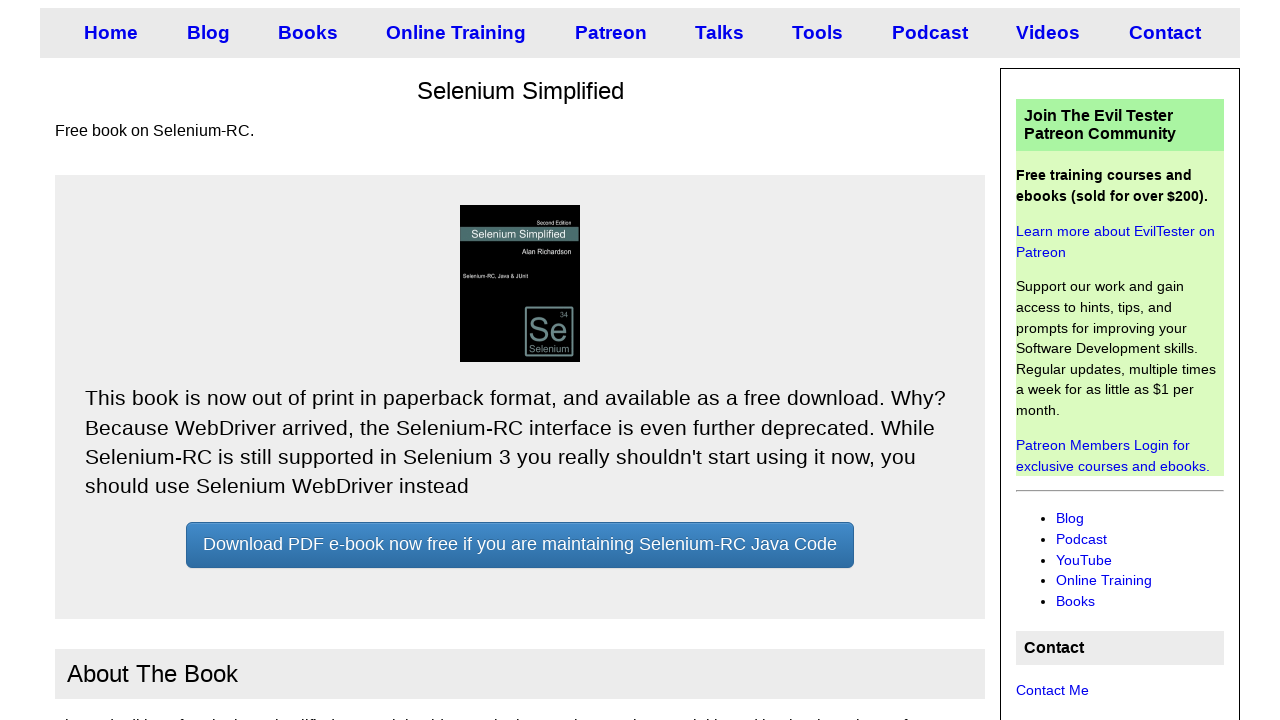

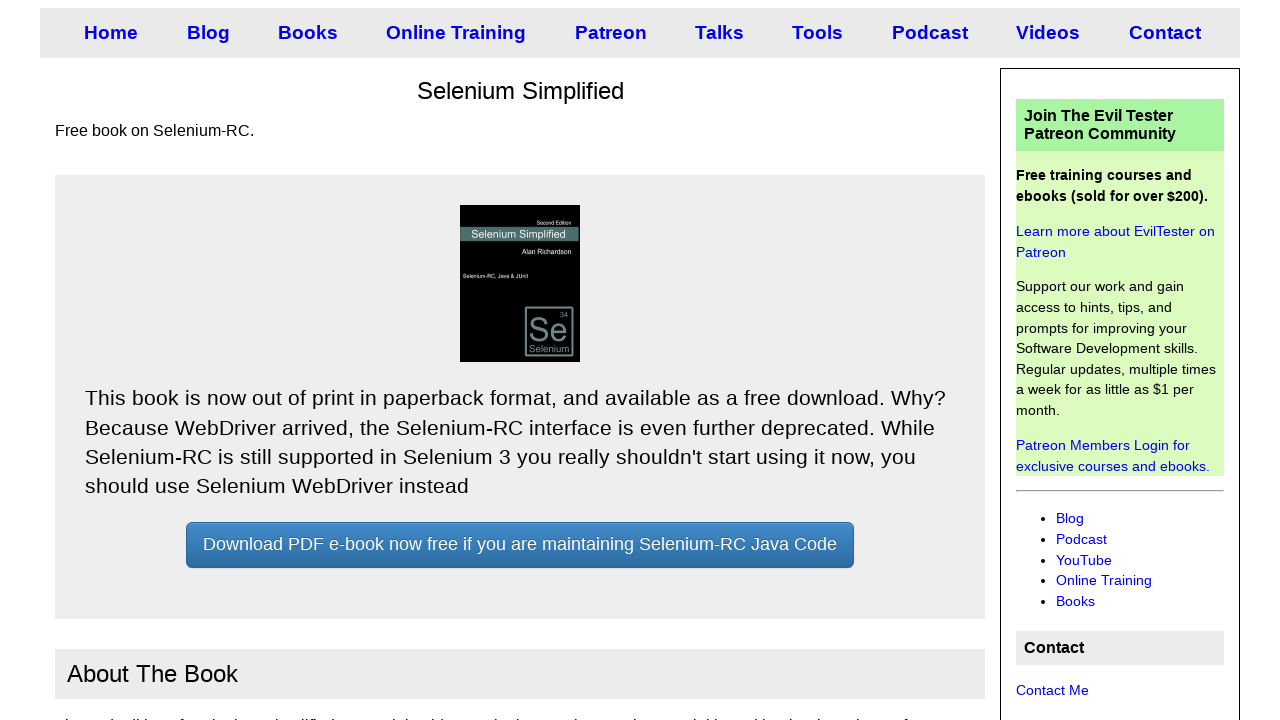